Tests keyboard API functionality by clicking an input field, typing text, using Shift+ArrowLeft to select a portion of text, deleting it with Backspace, and typing replacement text.

Starting URL: https://the-internet.herokuapp.com/key_presses

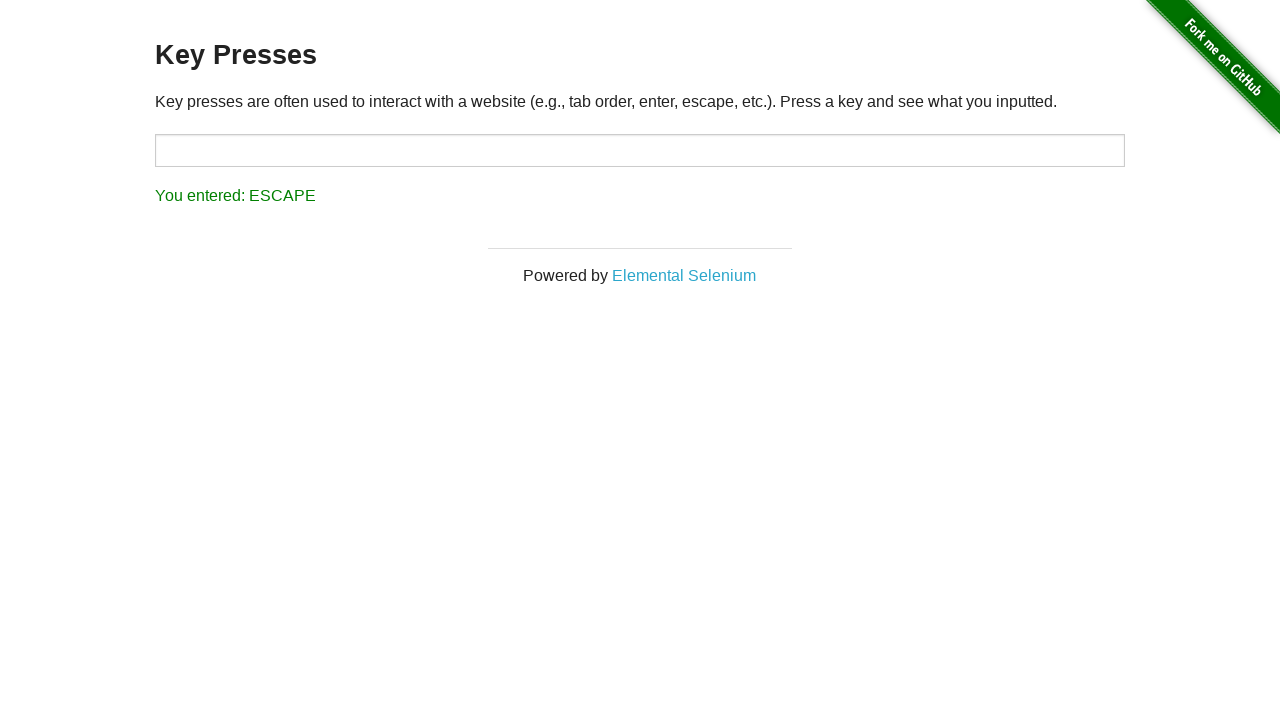

Clicked on input field to focus it at (640, 150) on #target
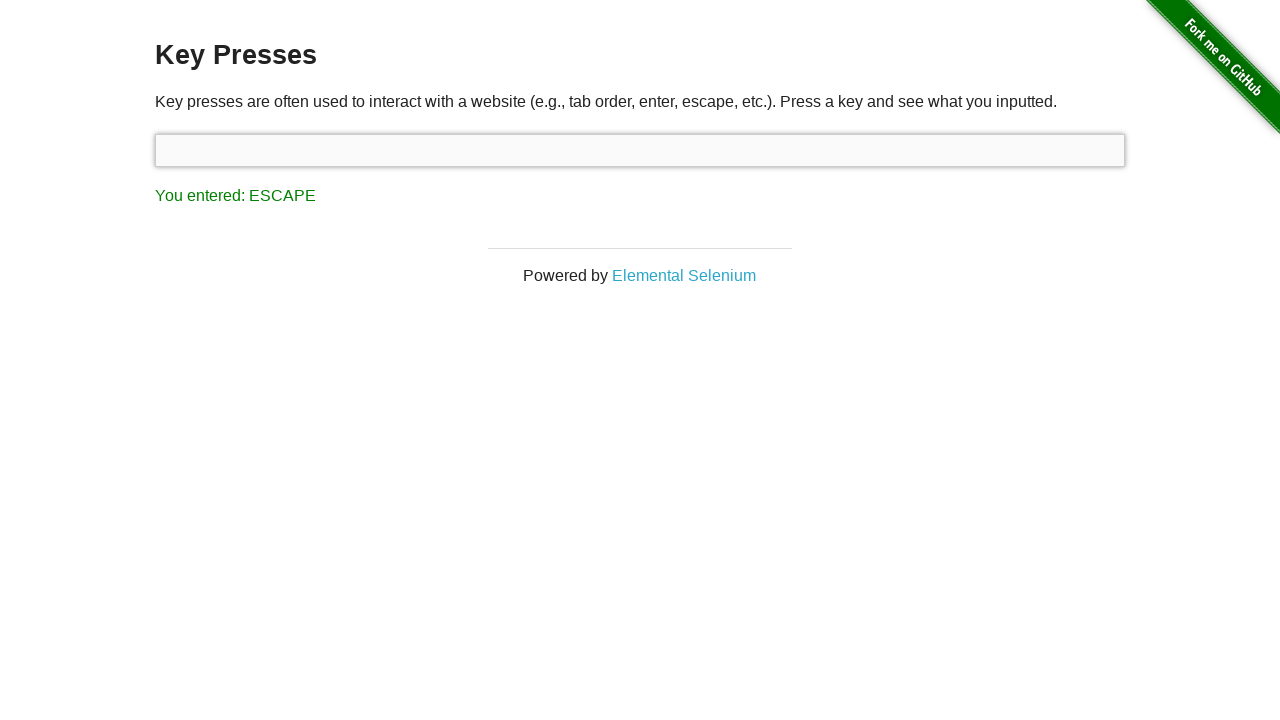

Typed initial text using keyboard API
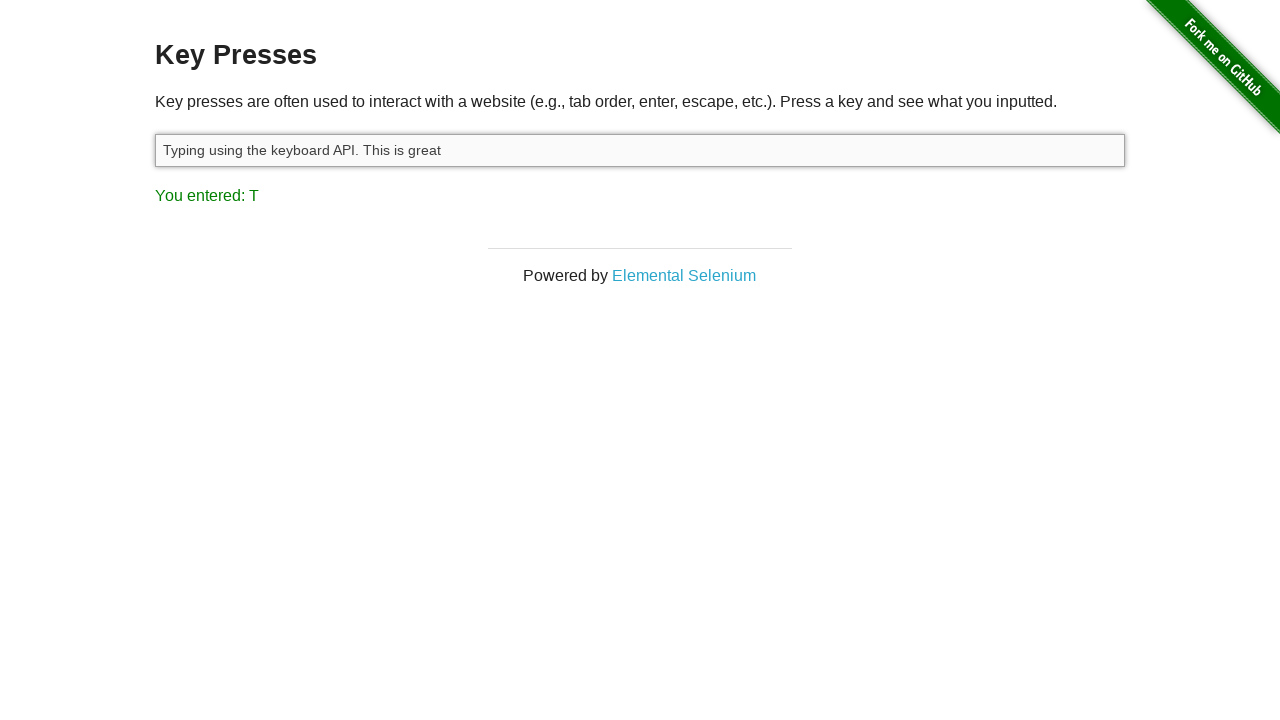

Pressed and held Shift key to begin selection
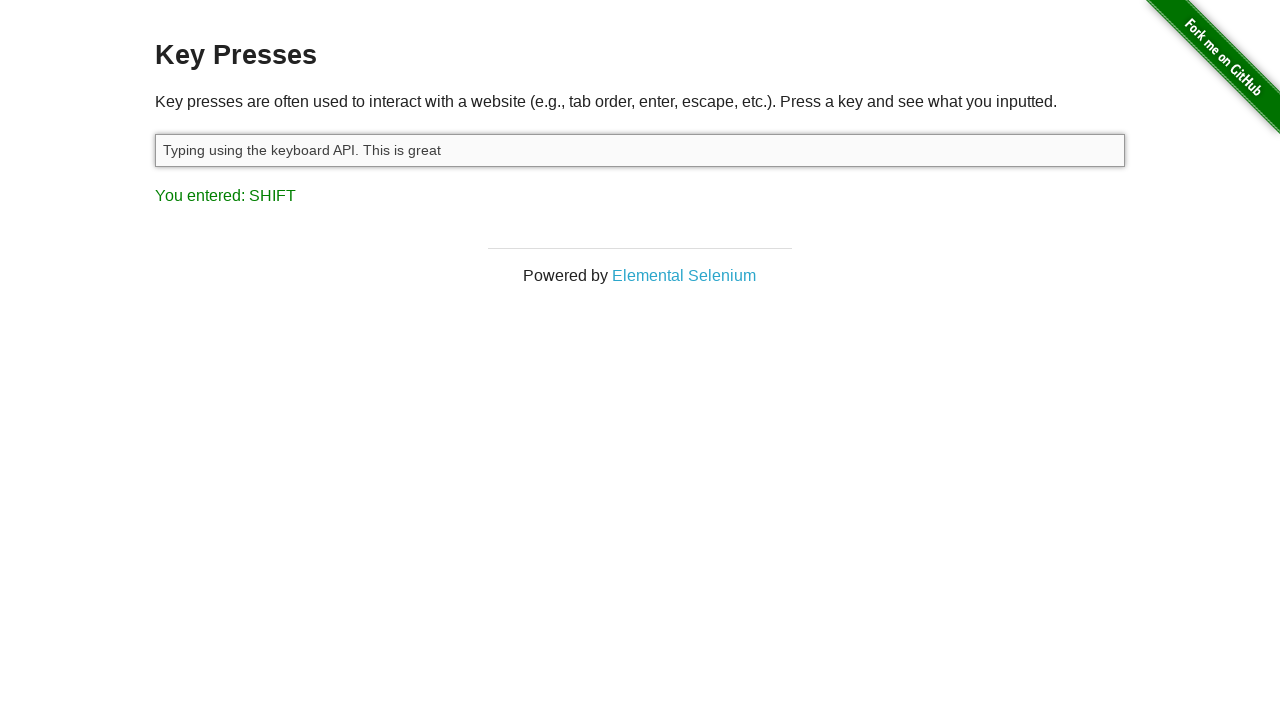

Selected ' This is great' by pressing ArrowLeft 14 times while Shift is held
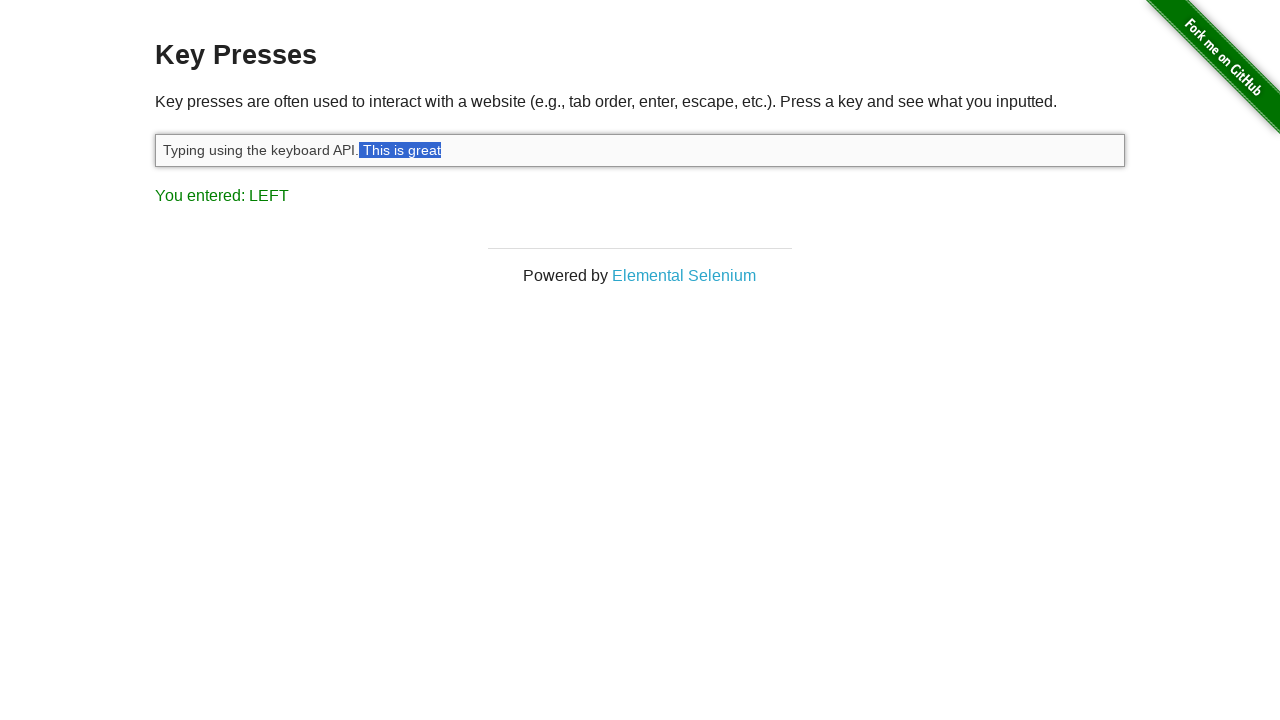

Released Shift key to complete selection
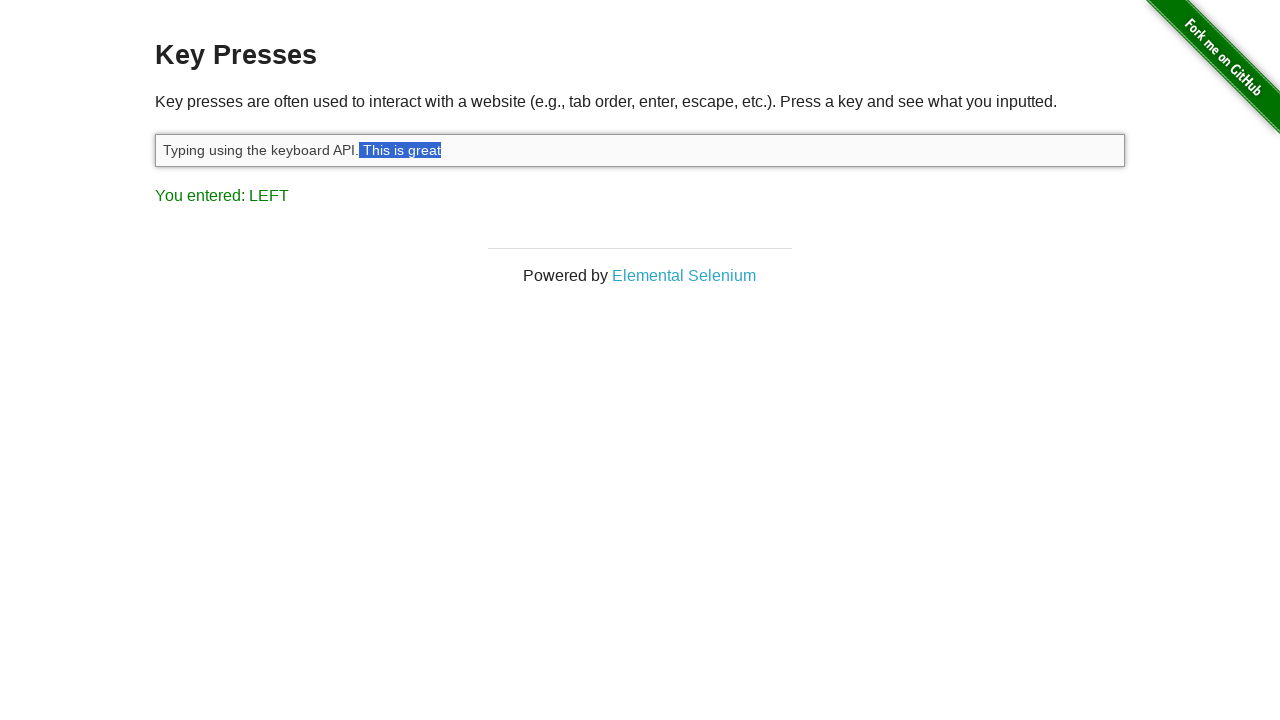

Deleted the selected text using Backspace
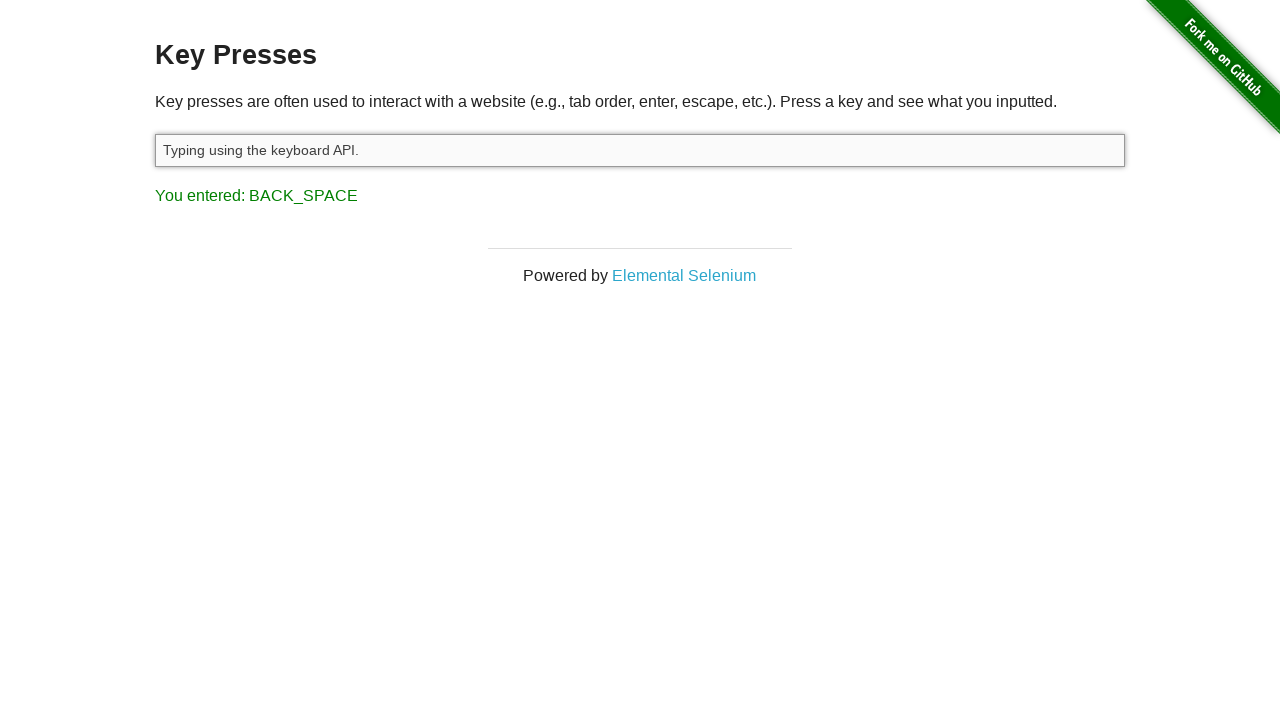

Typed replacement text ' Best of luck!'
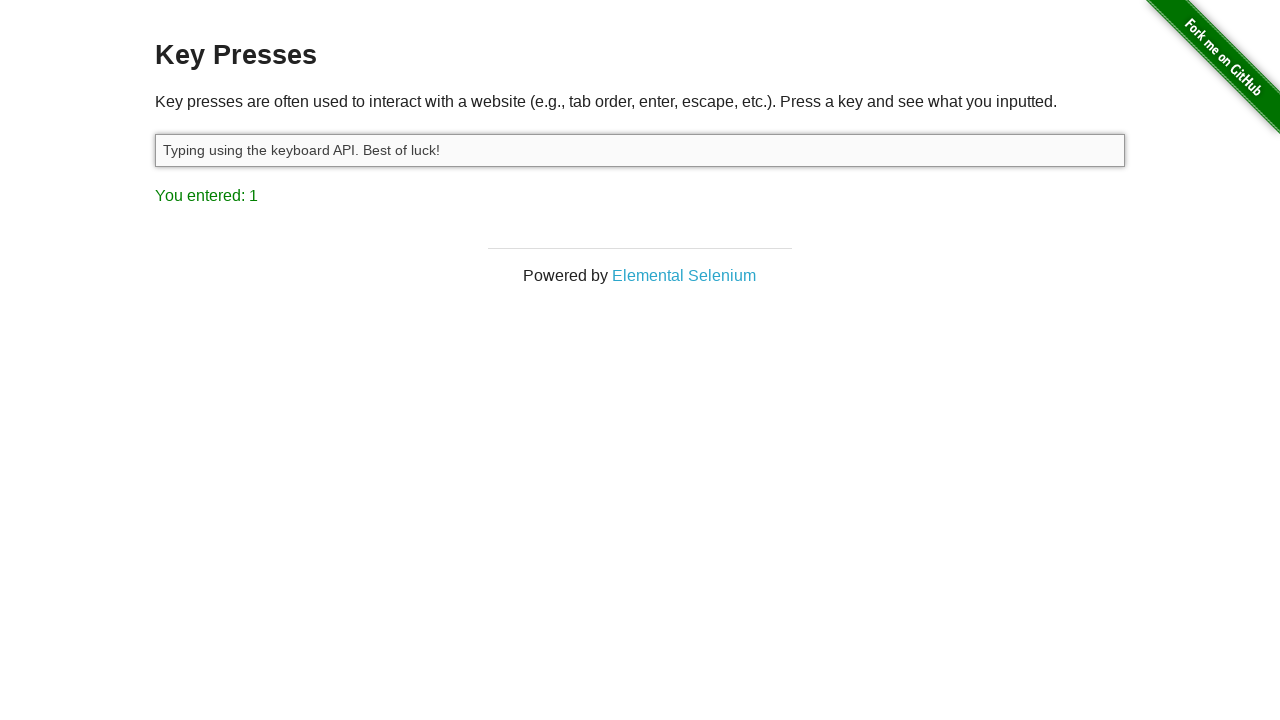

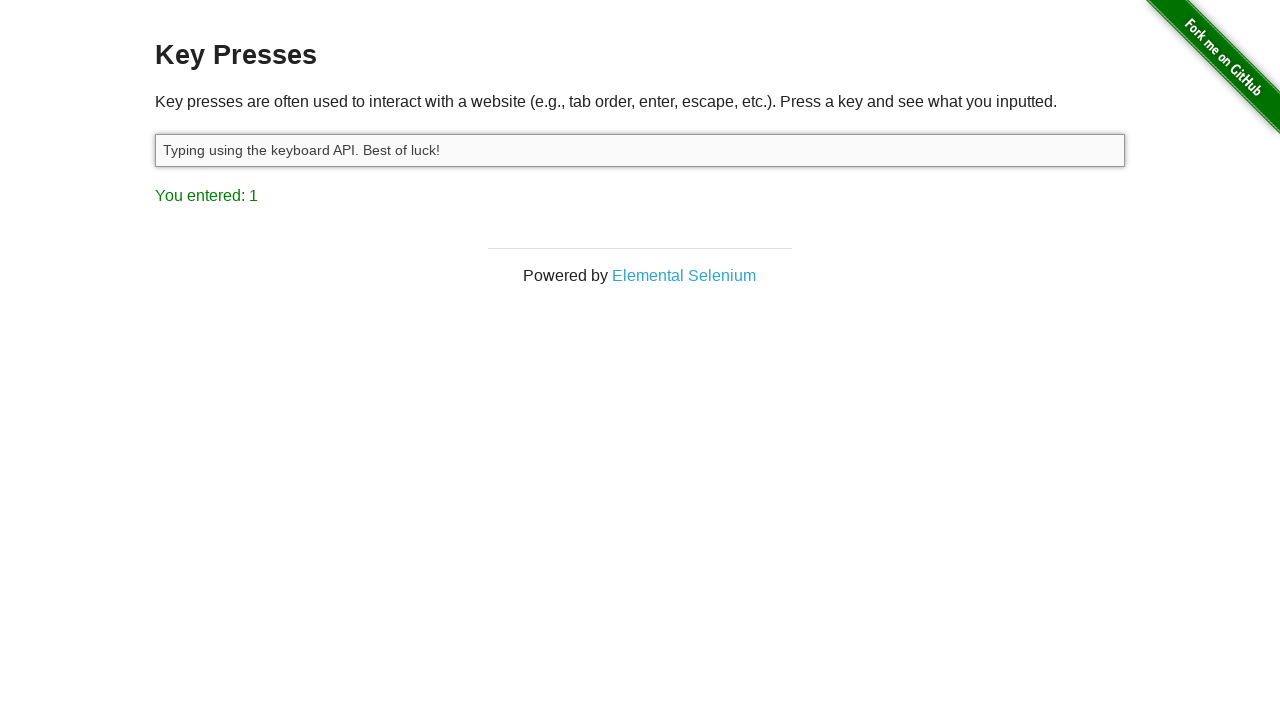